Tests various input field operations including filling text fields, appending text, clearing fields, retrieving field values, and checking if fields are disabled

Starting URL: https://www.leafground.com/input.xhtml

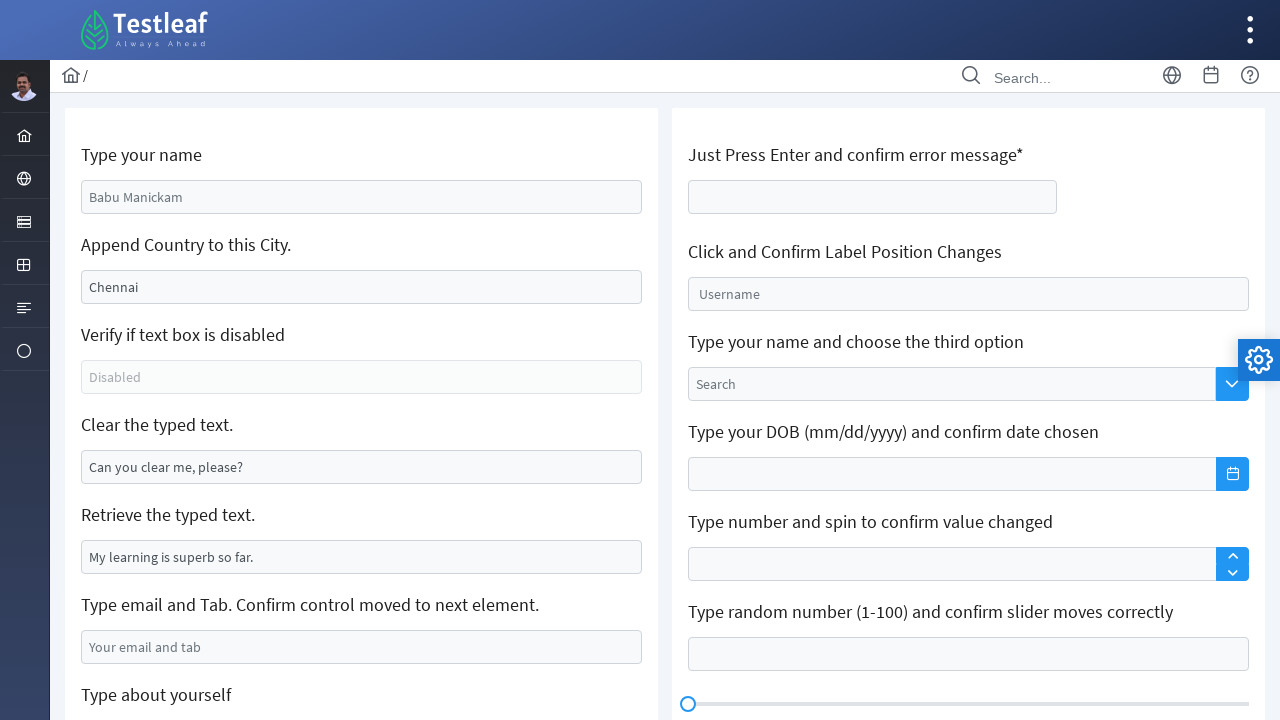

Navigated to input field test page
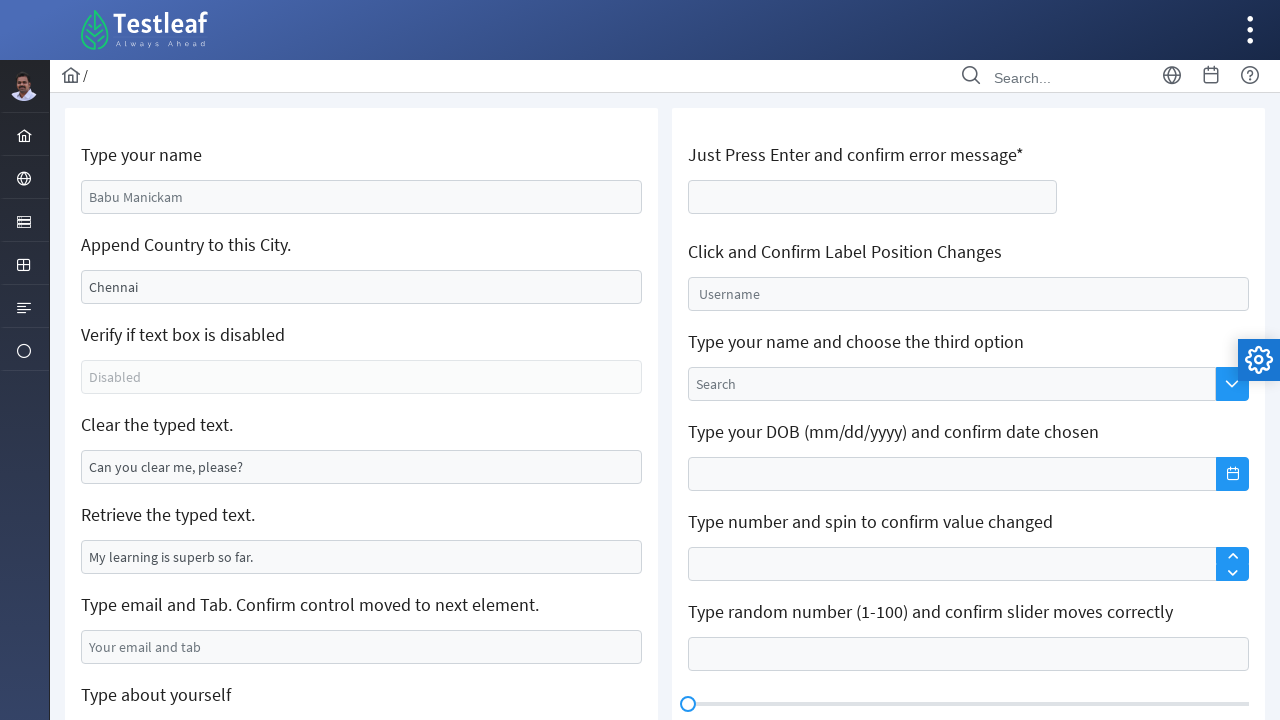

Filled name field with 'viji' on #j_idt88\:name
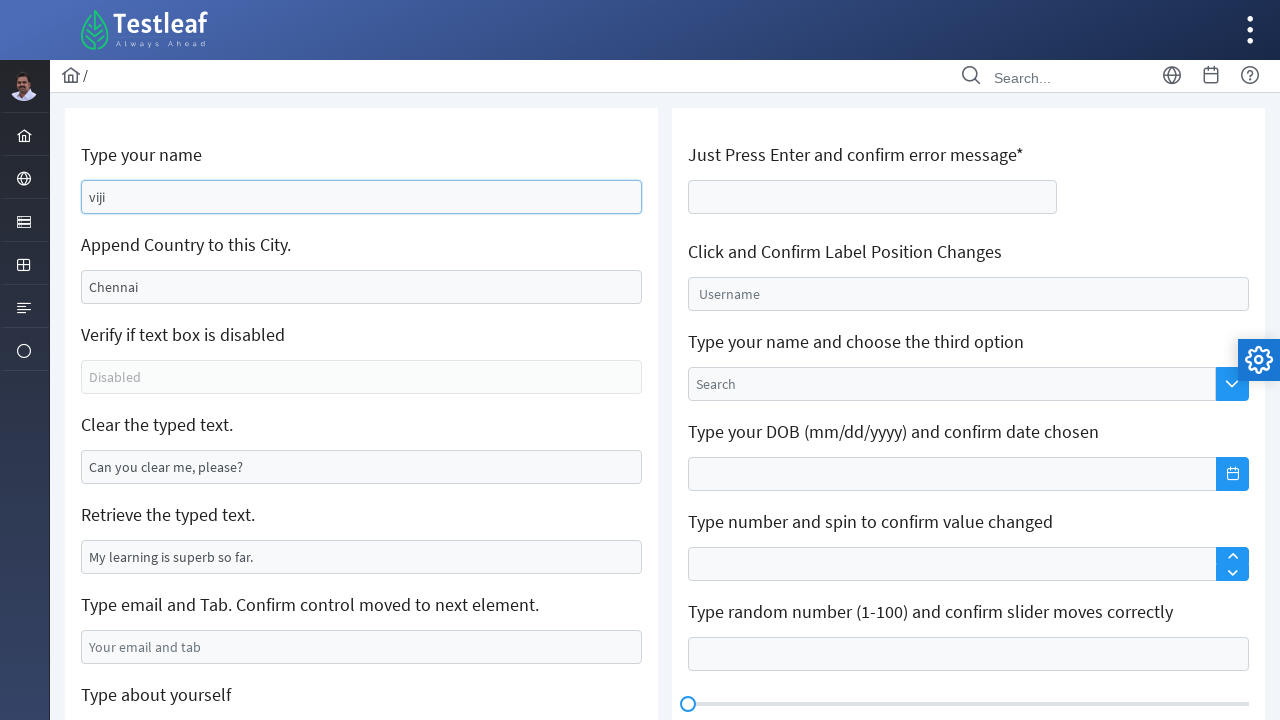

Filled country field with 'India' on #j_idt88\:j_idt91
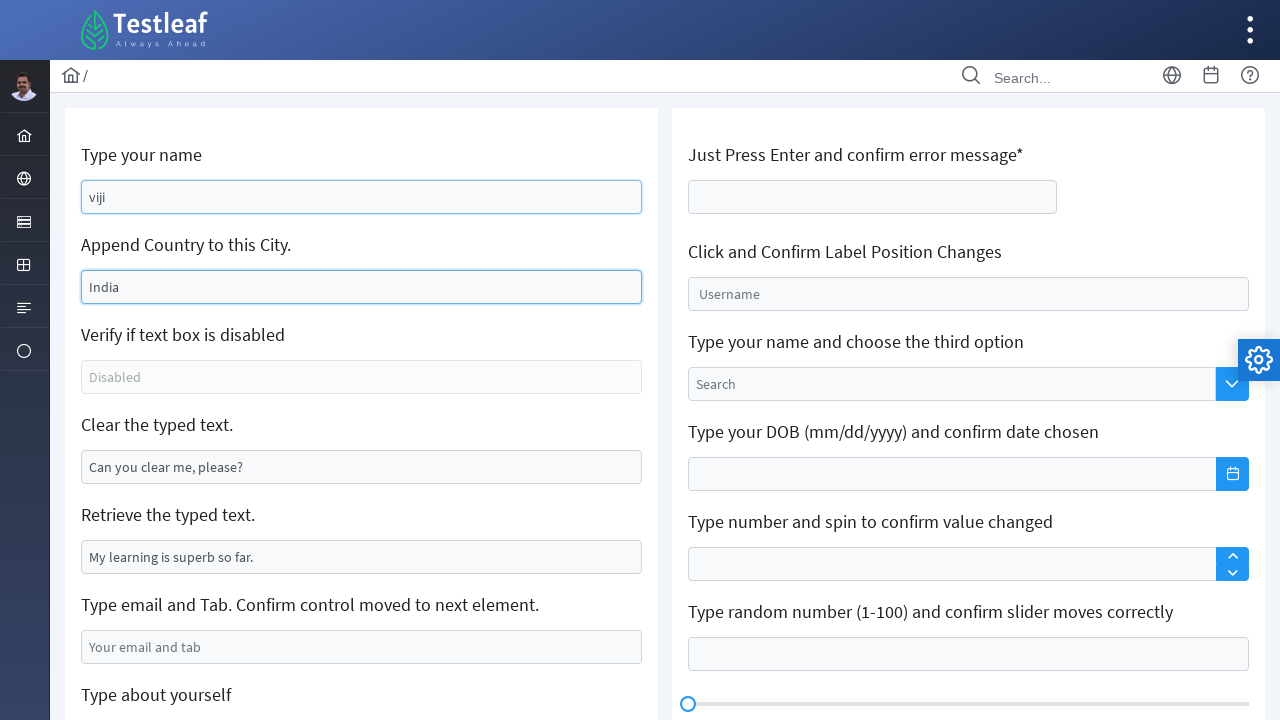

Cleared the contents of a field on [name='j_idt88:j_idt95']
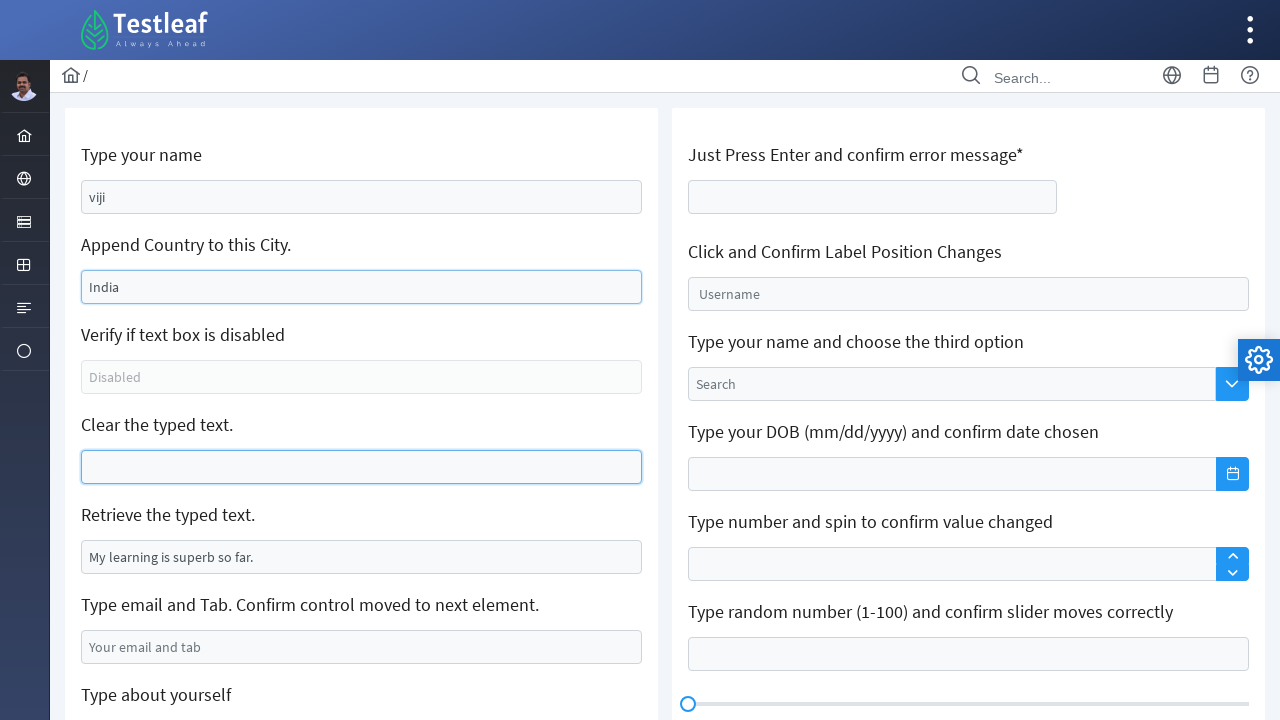

Retrieved value from field: My learning is superb so far.
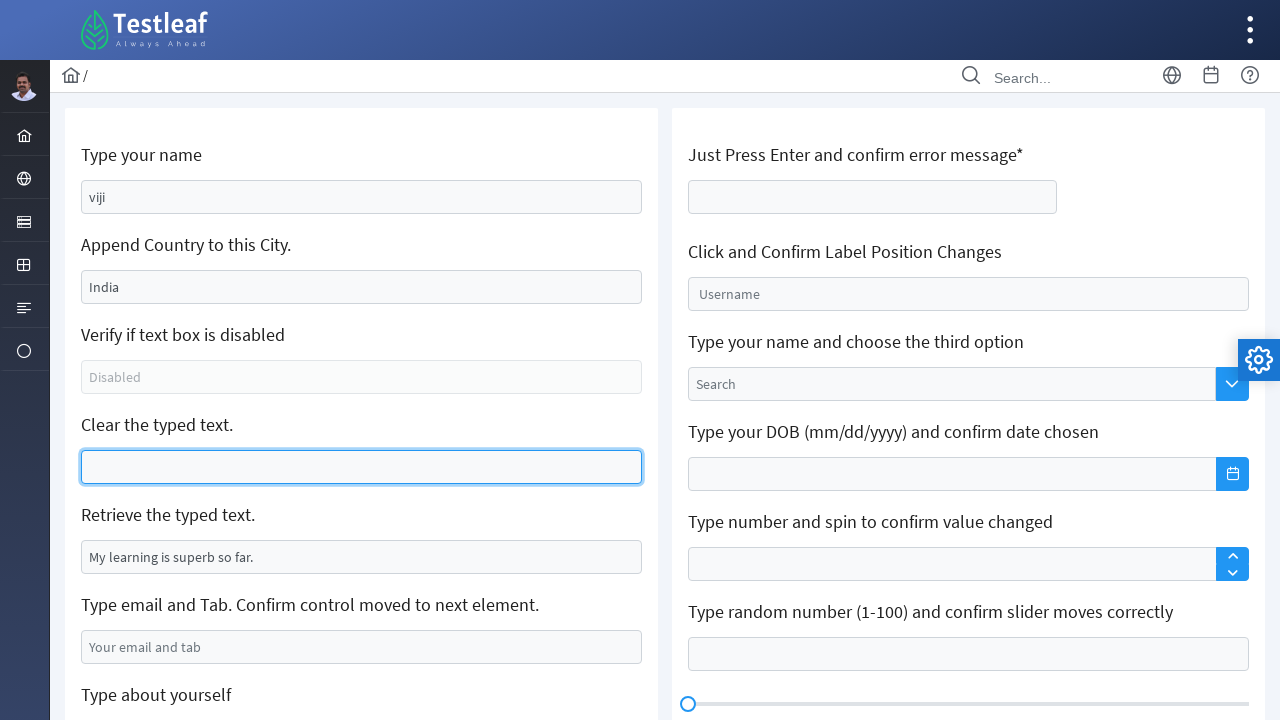

Checked if field is enabled: False
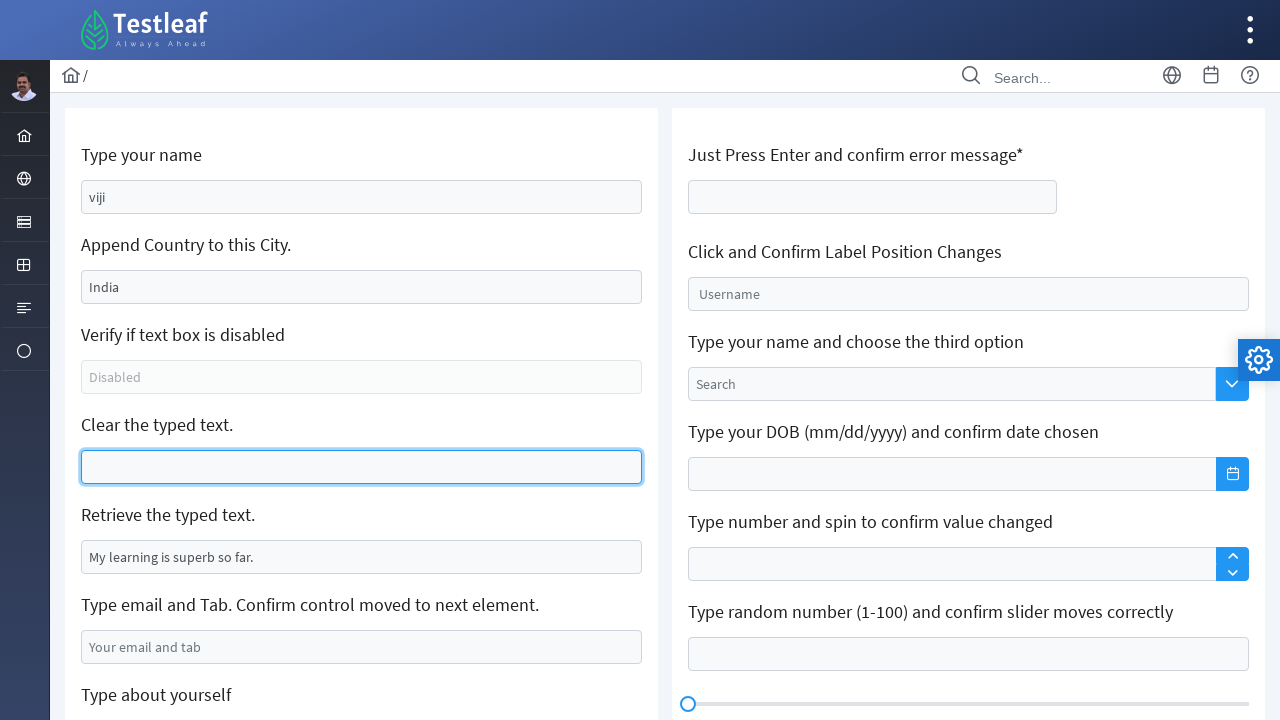

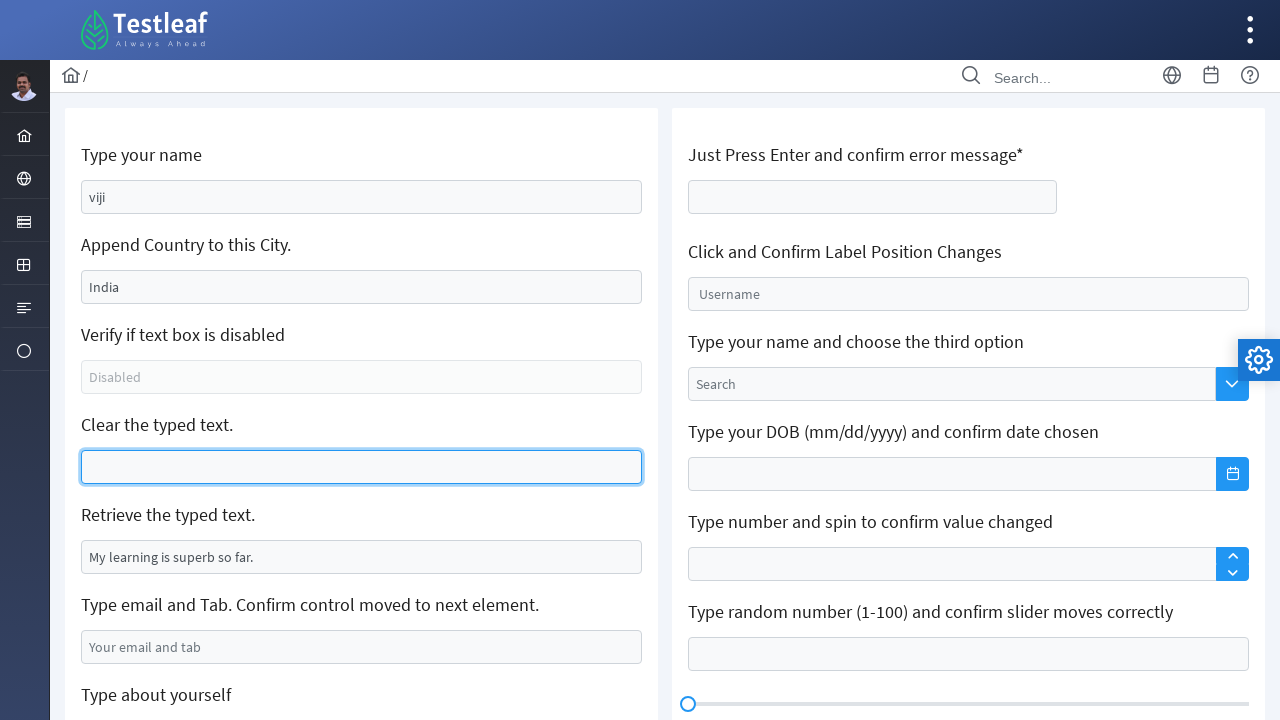